Tests modal popup functionality by clicking a button to open a modal window and verifying it appears.

Starting URL: https://otus.home.kartushin.su/training.html

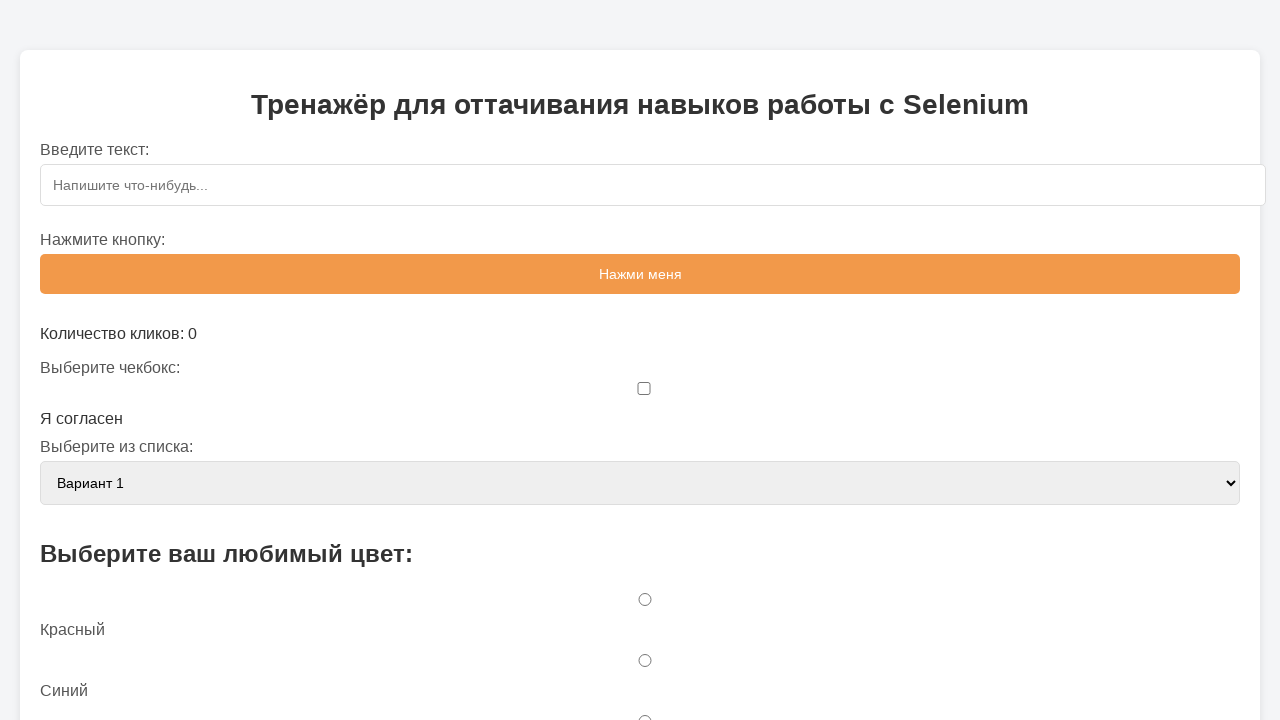

Clicked button to open modal popup at (640, 360) on #openModalBtn
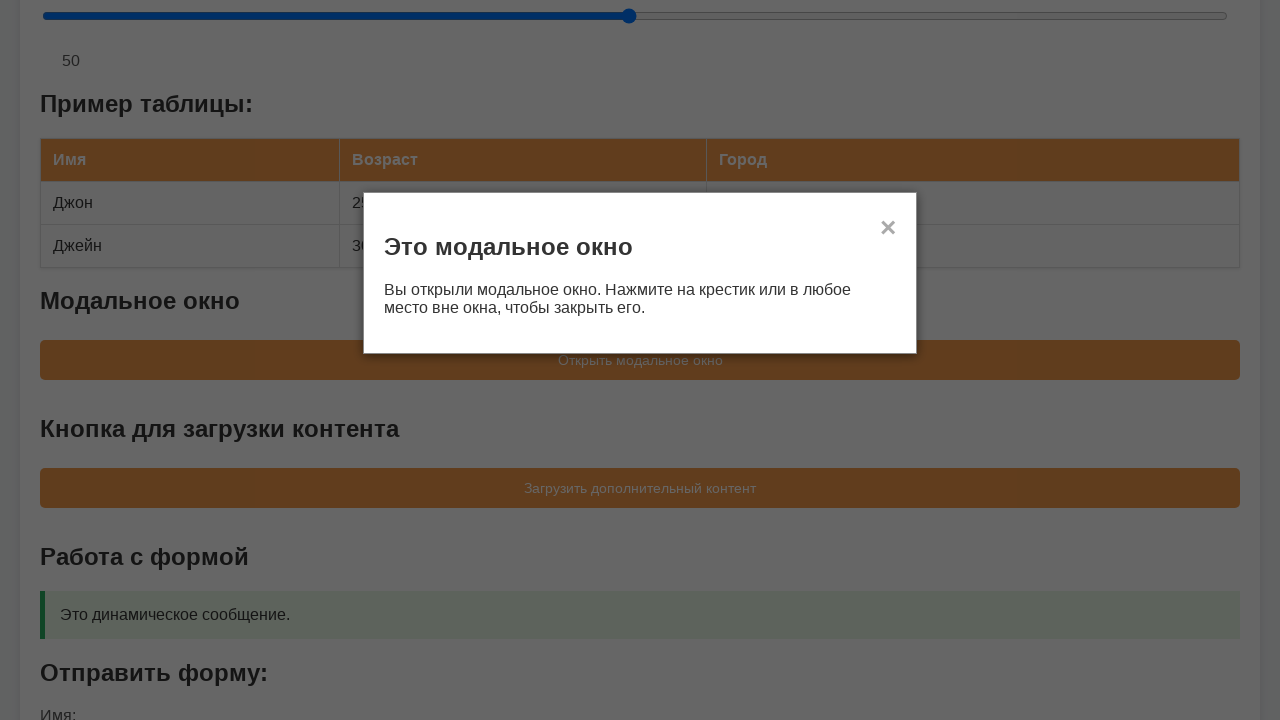

Modal popup appeared and is visible
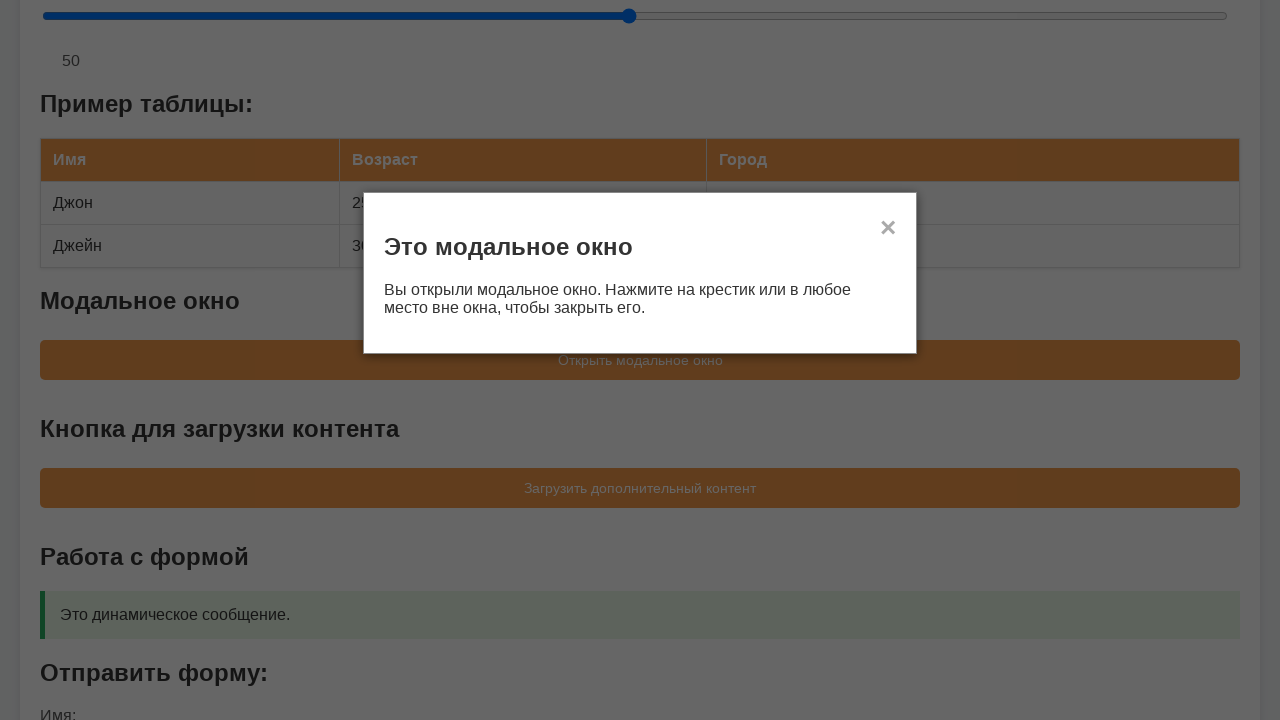

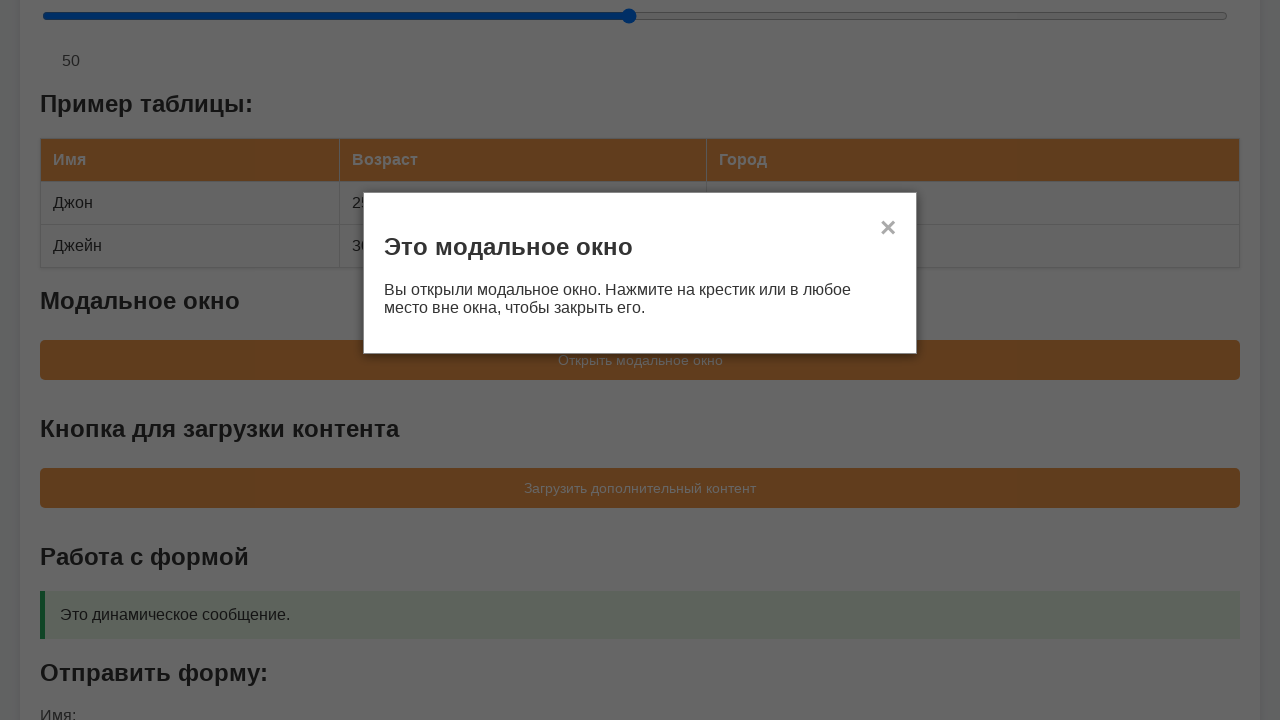